Tests dynamic loading functionality by clicking through to Example 1, starting the loading process, and waiting for elements to become visible

Starting URL: http://the-internet.herokuapp.com/

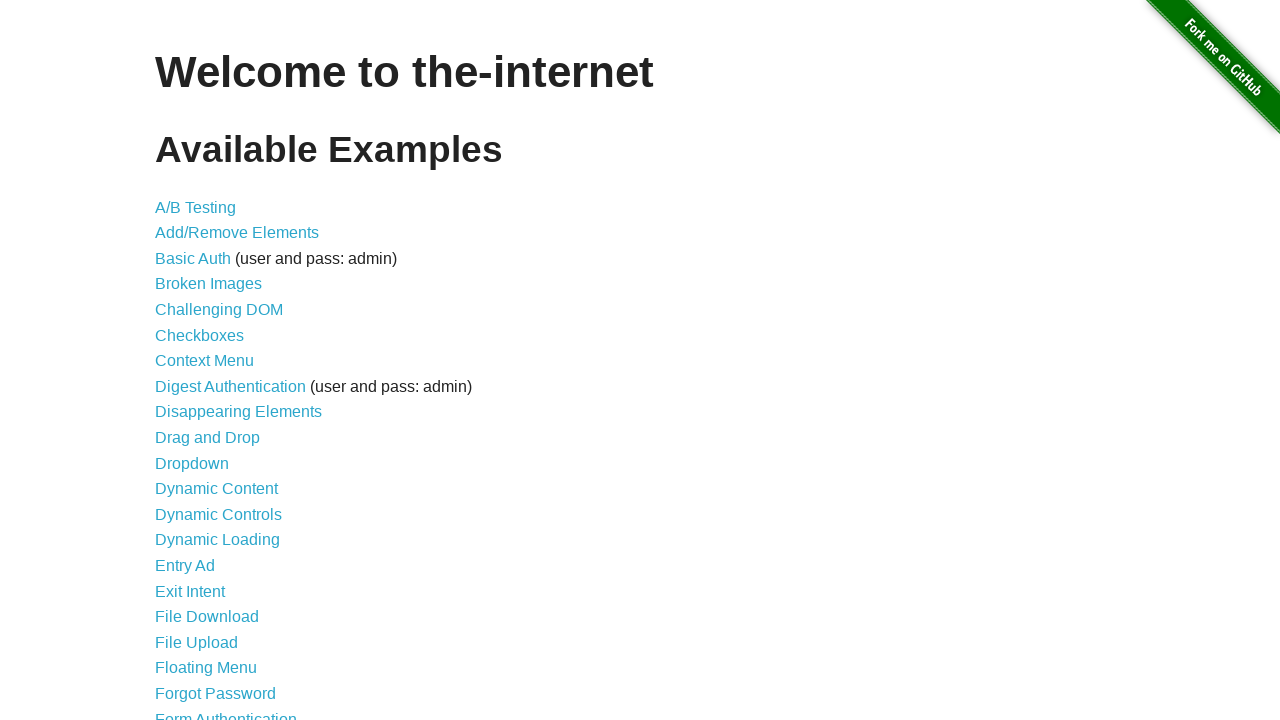

Clicked on Dynamic Loading link at (218, 540) on text=Dynamic Loading
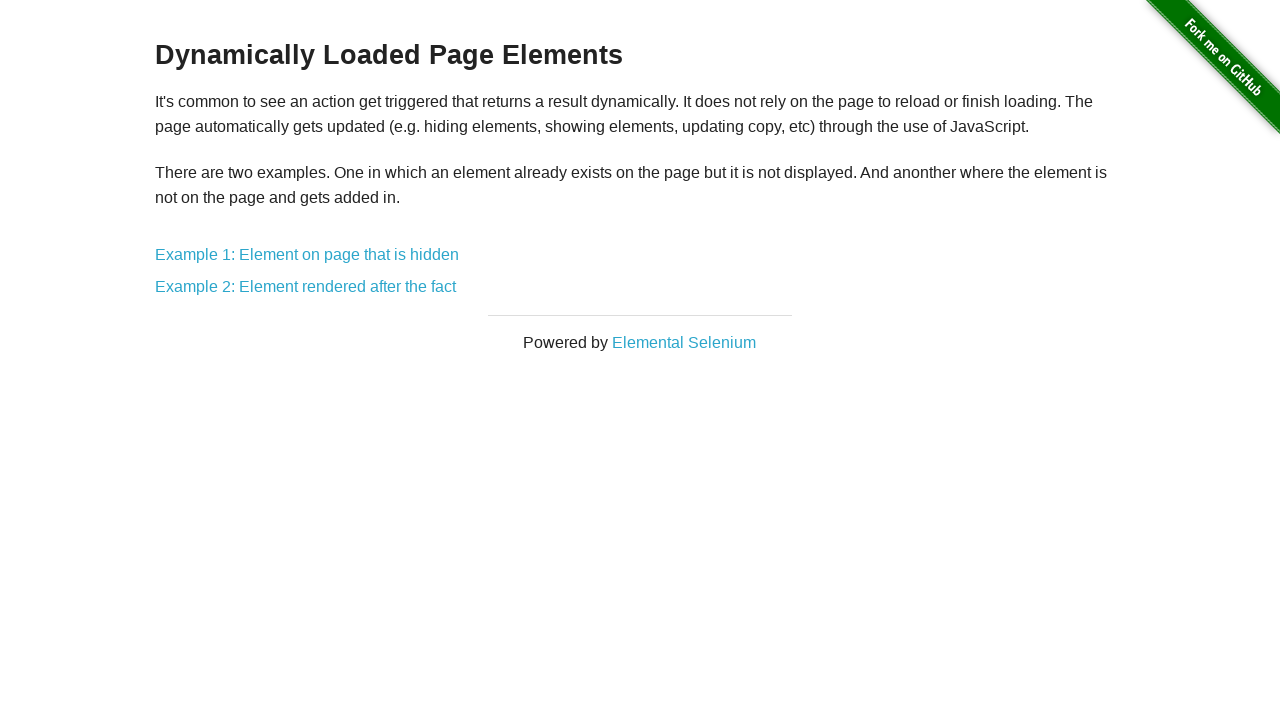

Clicked on Example 1 at (307, 255) on text=Example 1
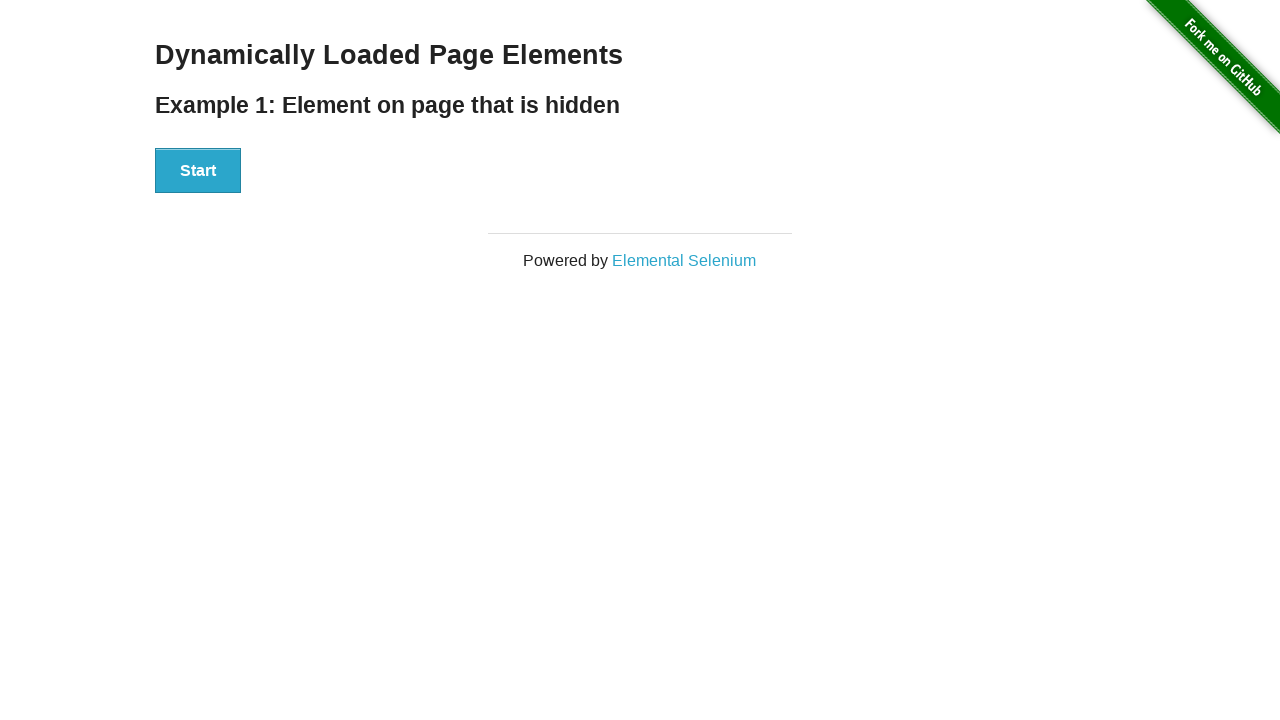

Clicked the Start button to begin loading process at (198, 171) on #start button
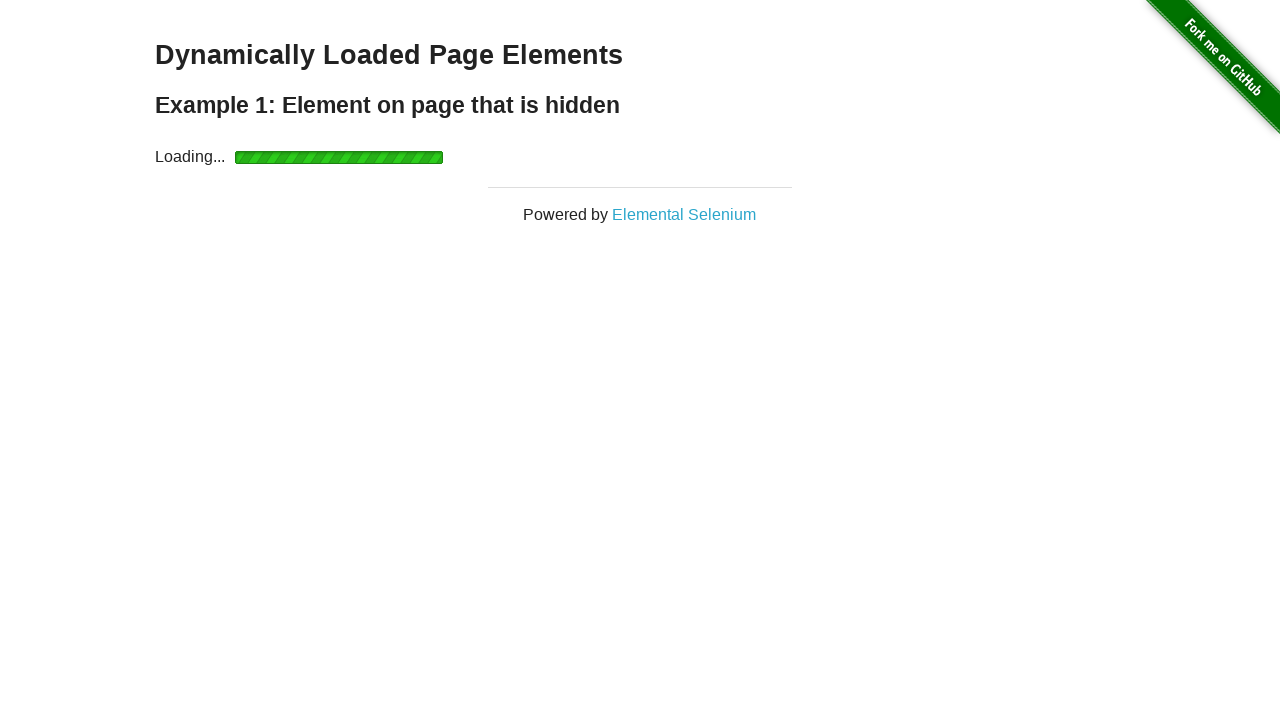

Start button disappeared, loading process initiated
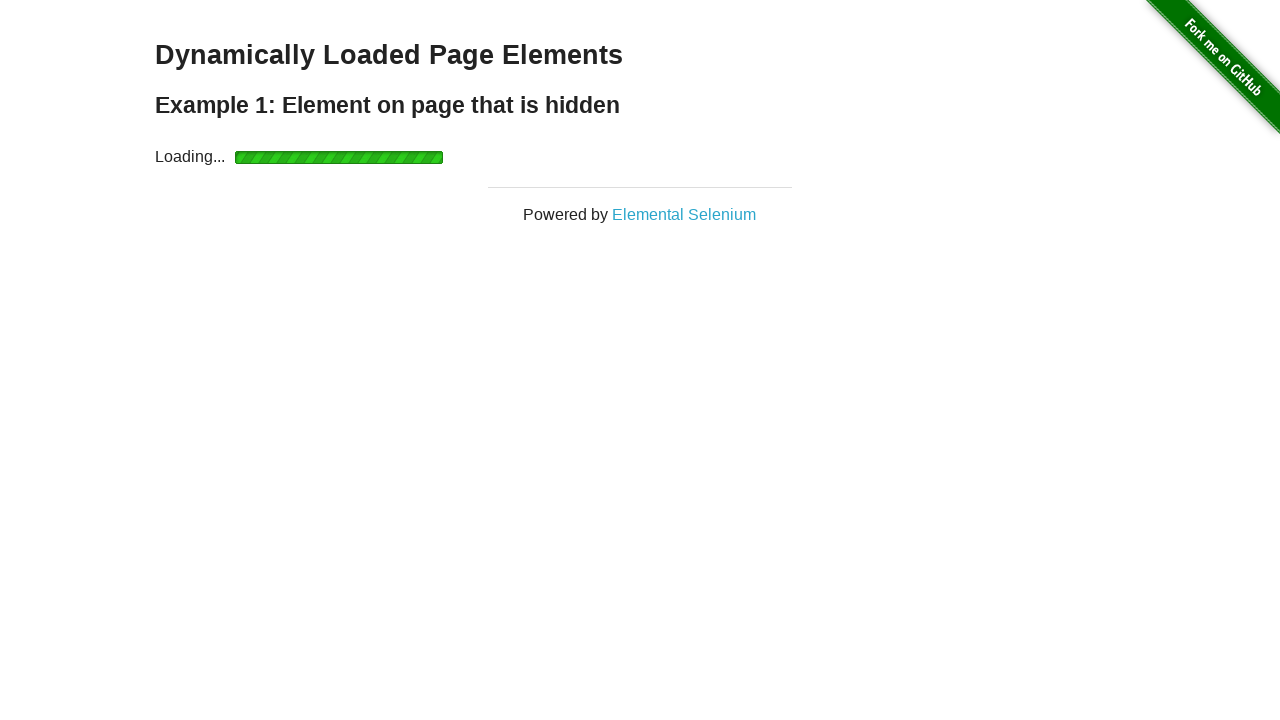

Finish message appeared, element became visible
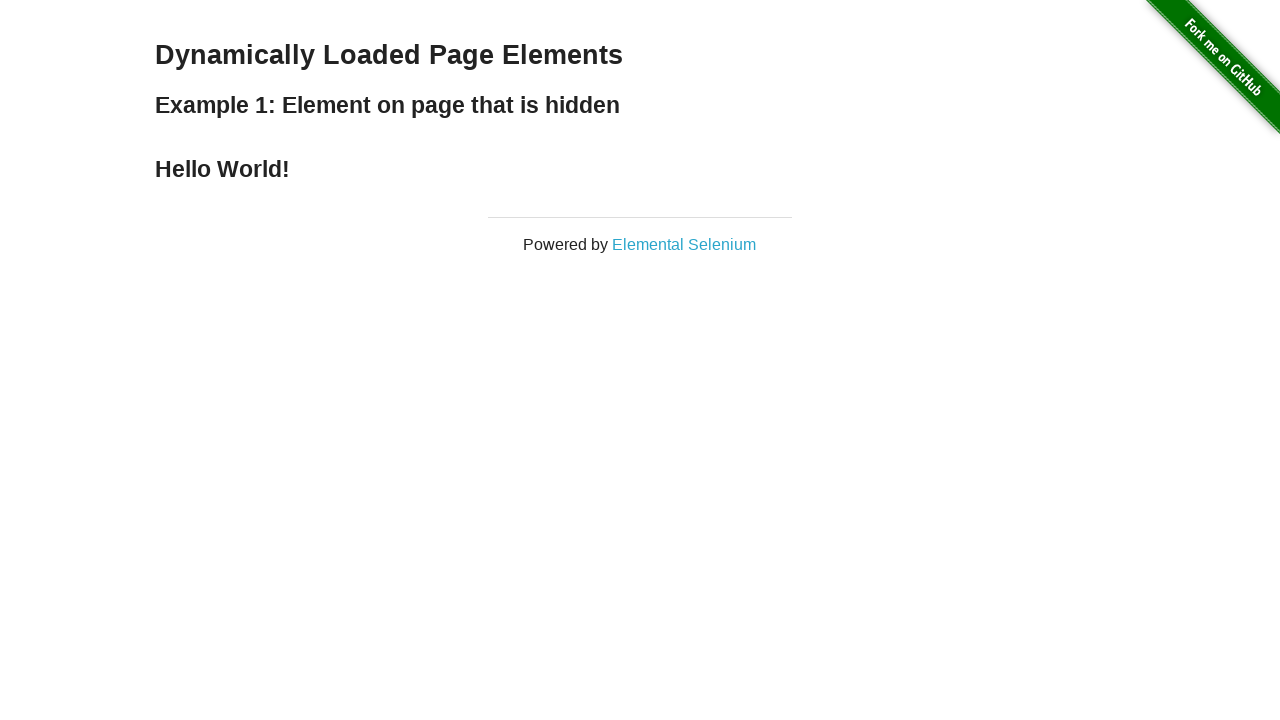

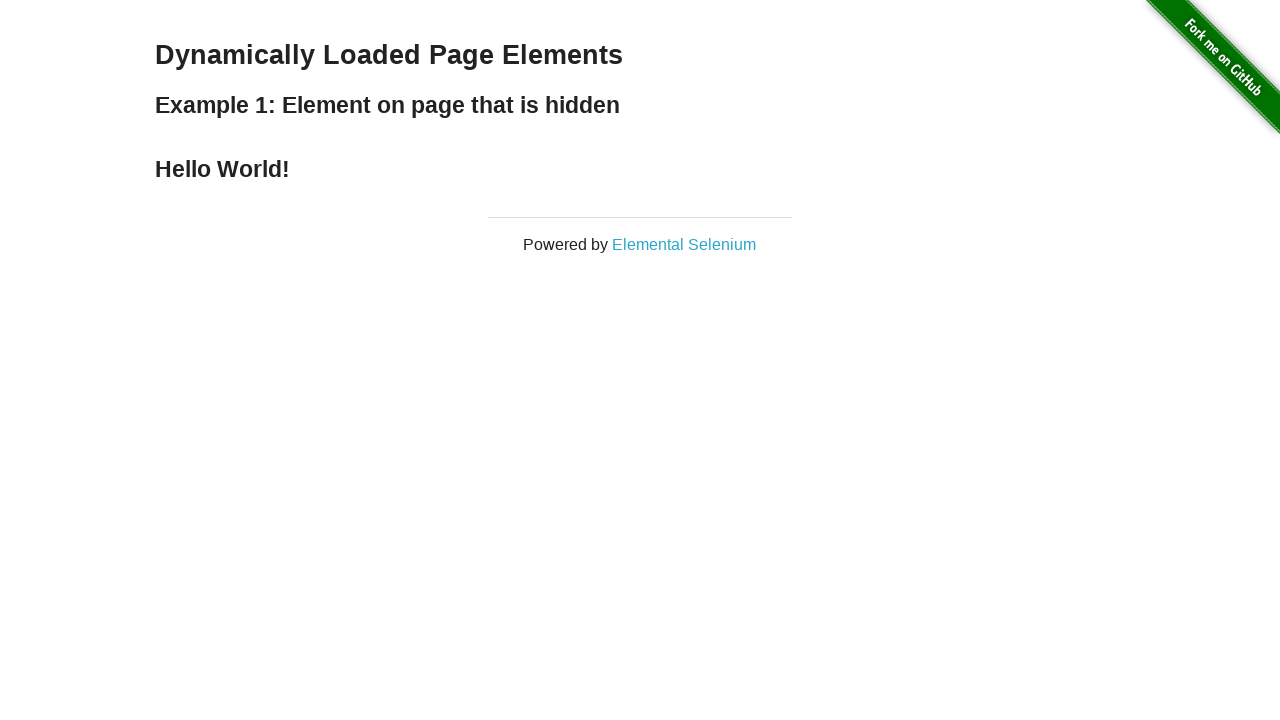